Tests page scrolling functionality by scrolling down the page and then scrolling within a fixed-header table element to verify scroll behavior works correctly.

Starting URL: https://rahulshettyacademy.com/AutomationPractice/

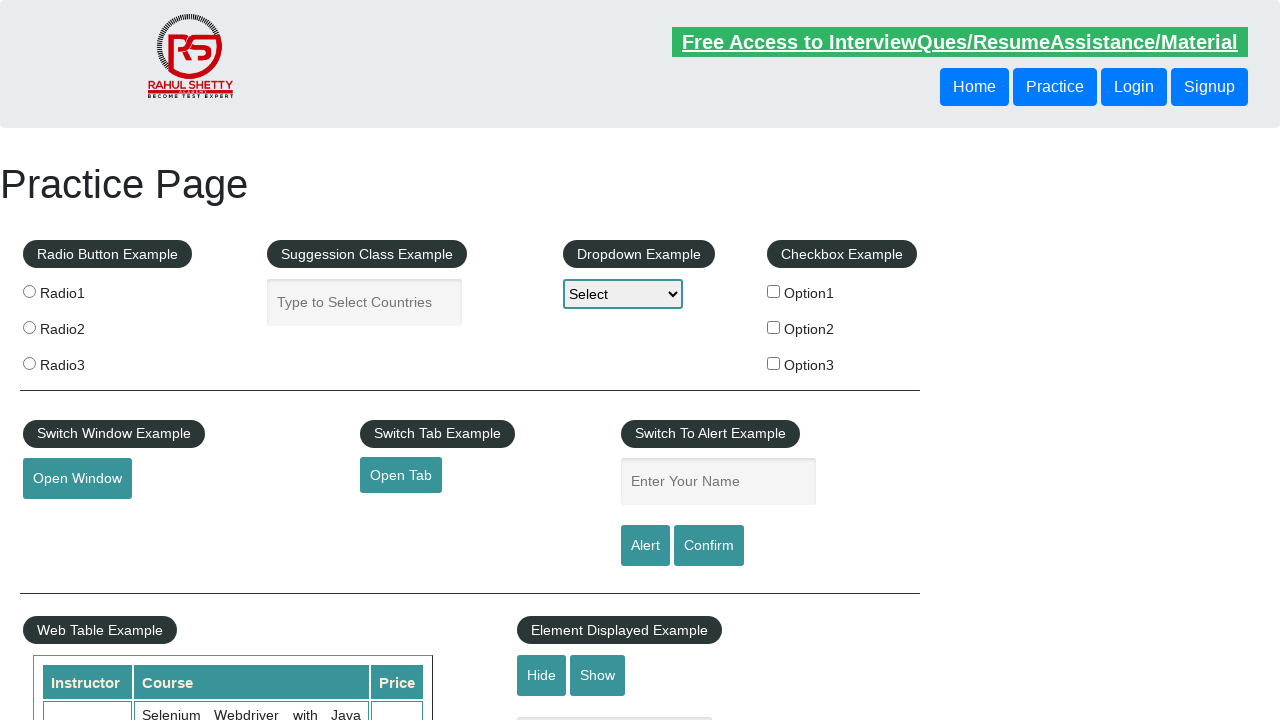

Scrolled down the page by 500 pixels
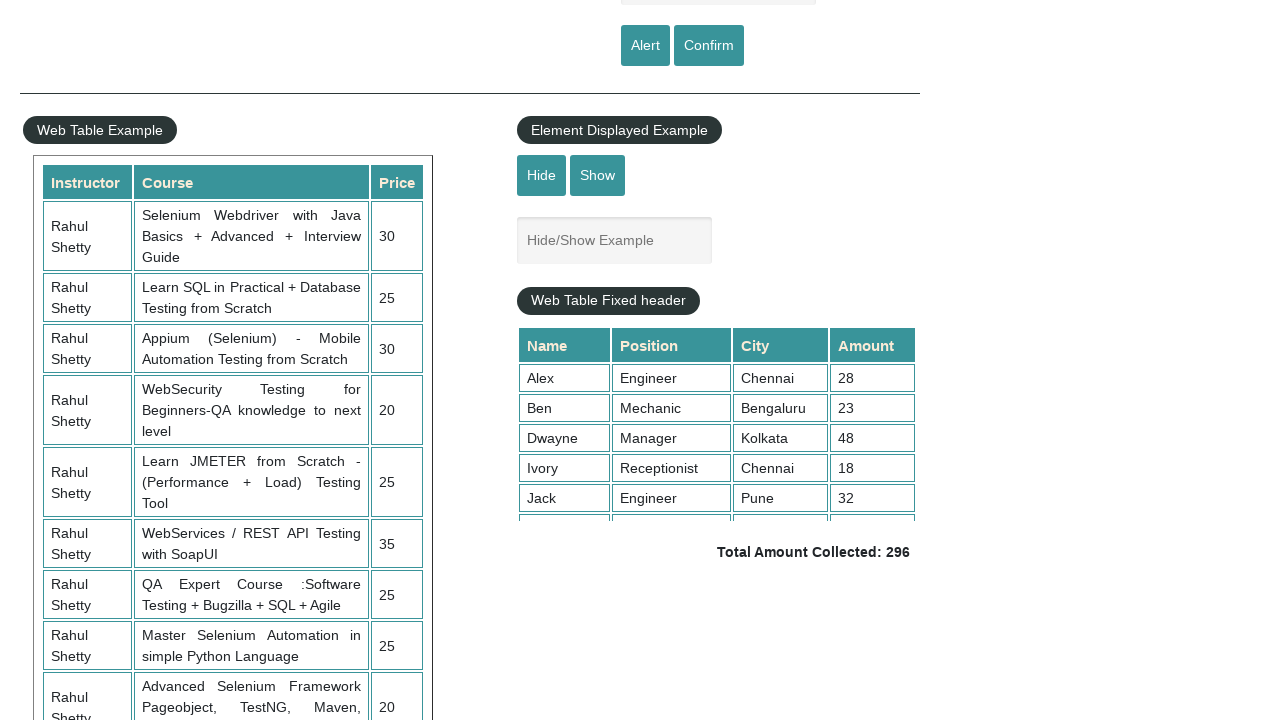

Waited 1000ms for page scroll to complete
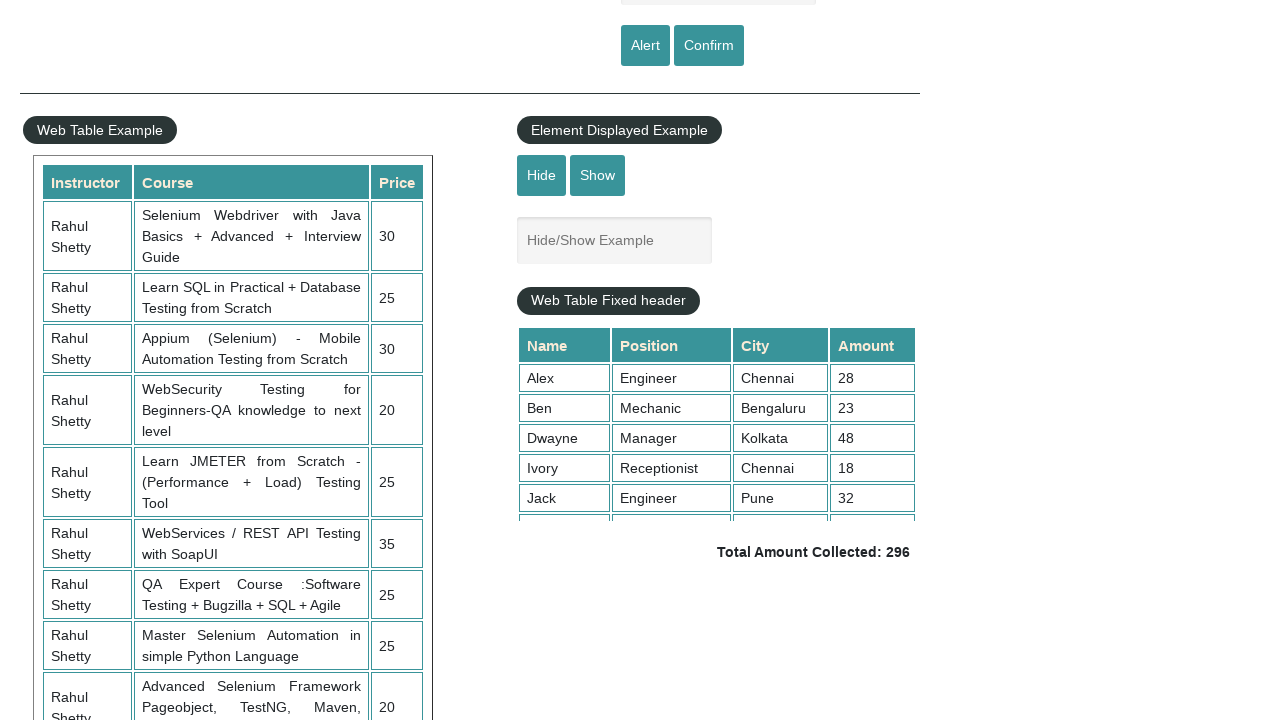

Scrolled within fixed-header table element by 5000 pixels
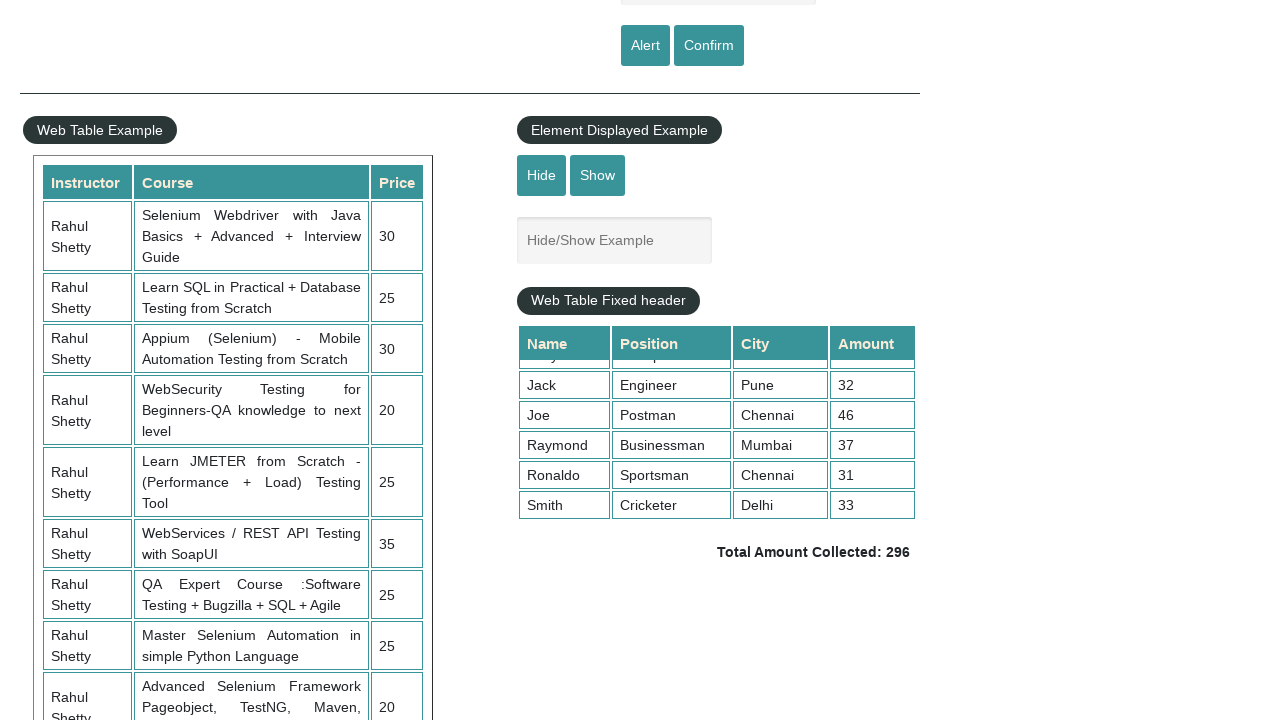

Waited 1000ms for table scroll to complete
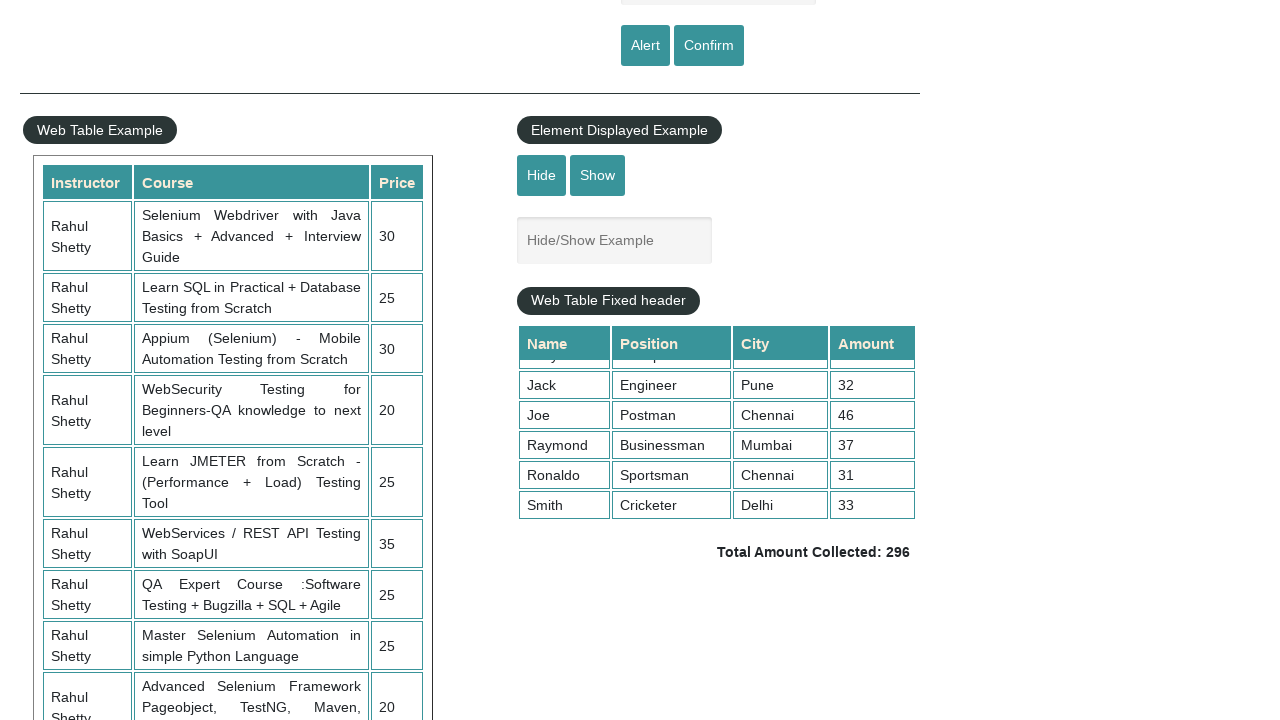

Verified that the table with scrollable content is visible
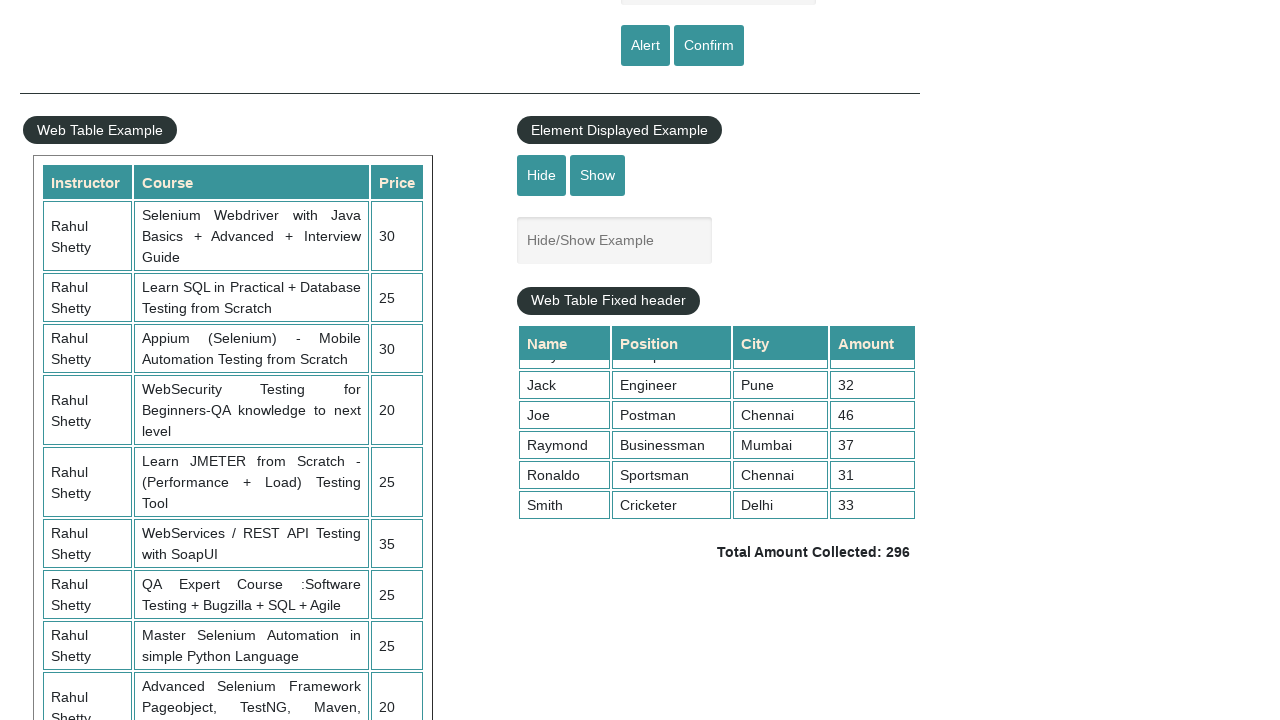

Verified that table data cells are present after scrolling
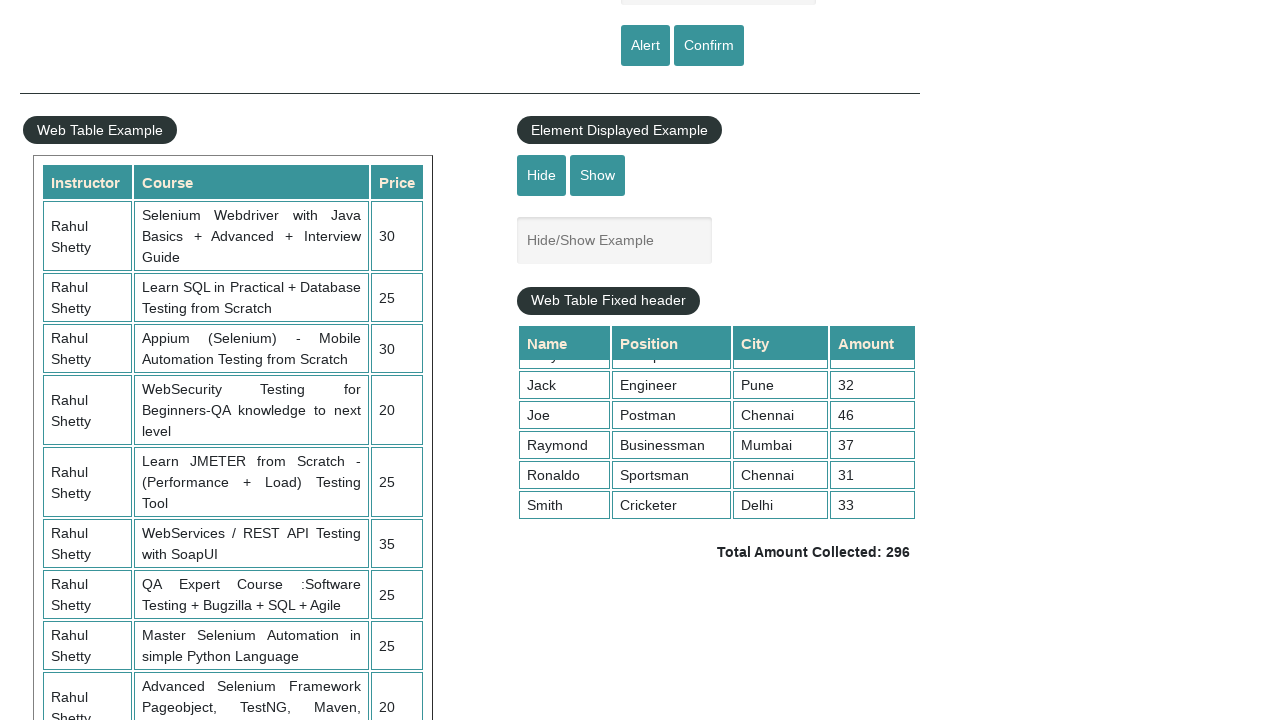

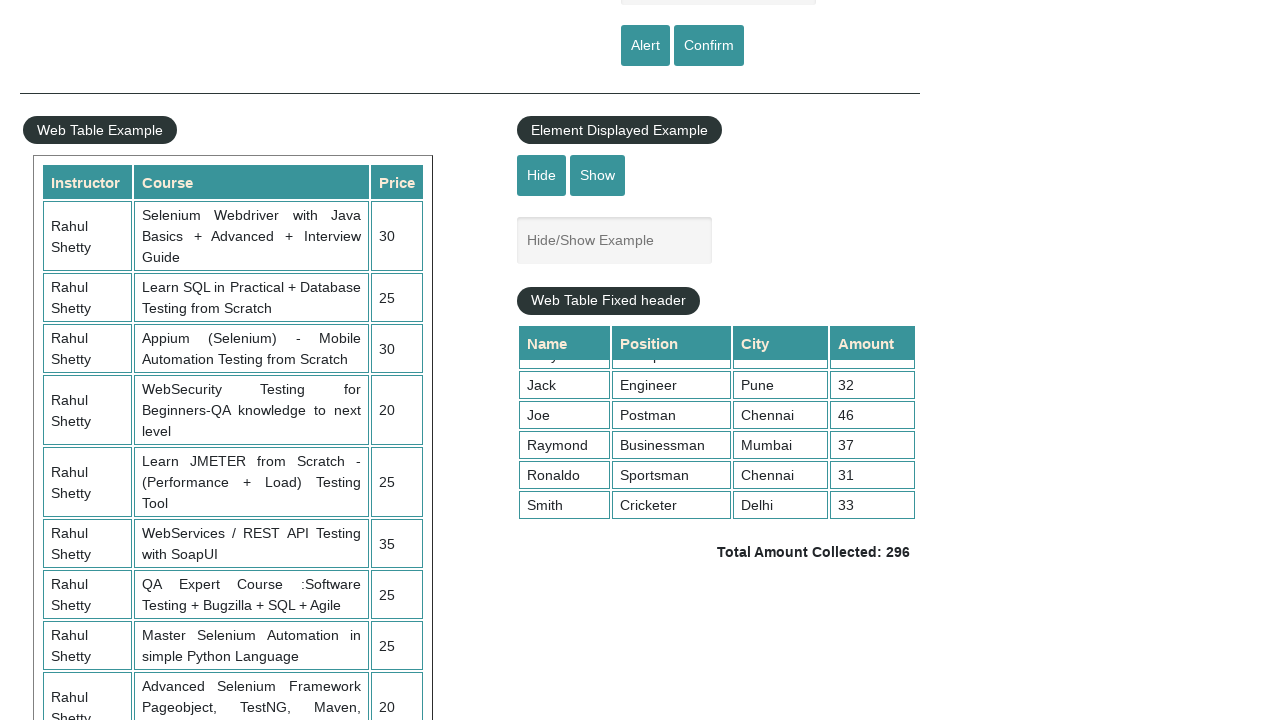